Navigates to imooc.com and verifies the page title contains expected text

Starting URL: http://www.imooc.com

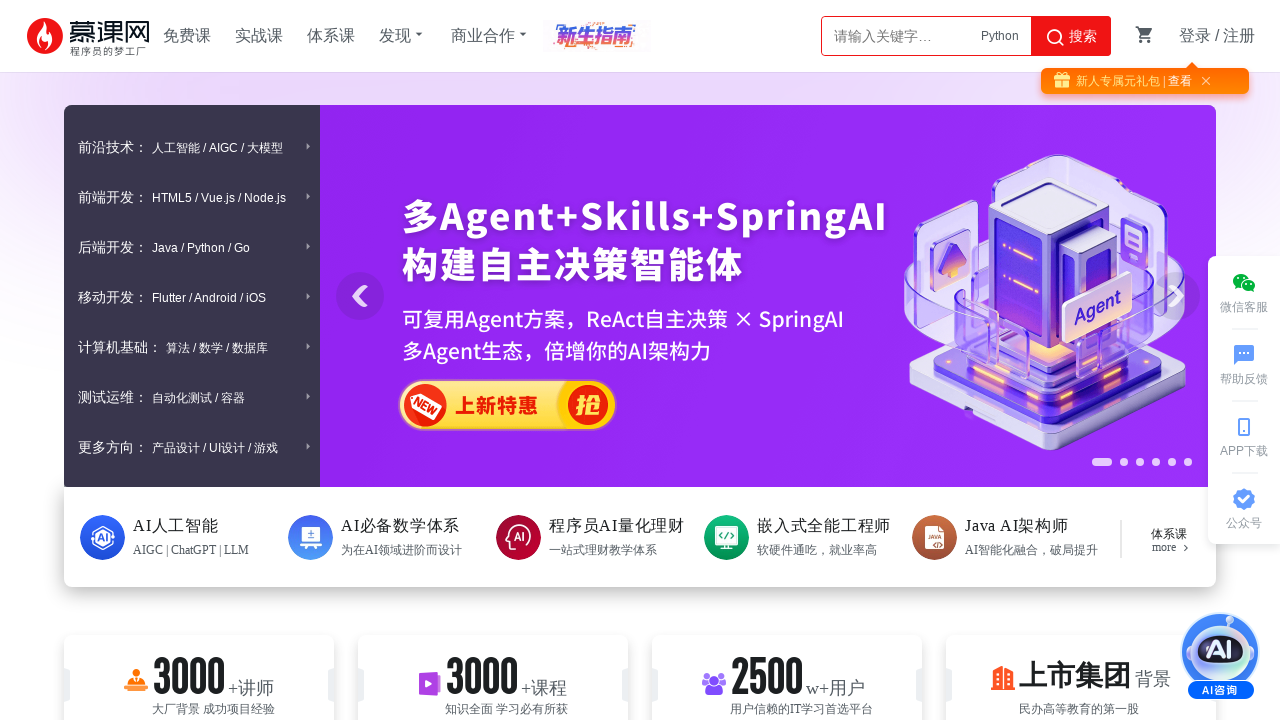

Retrieved page title from imooc.com
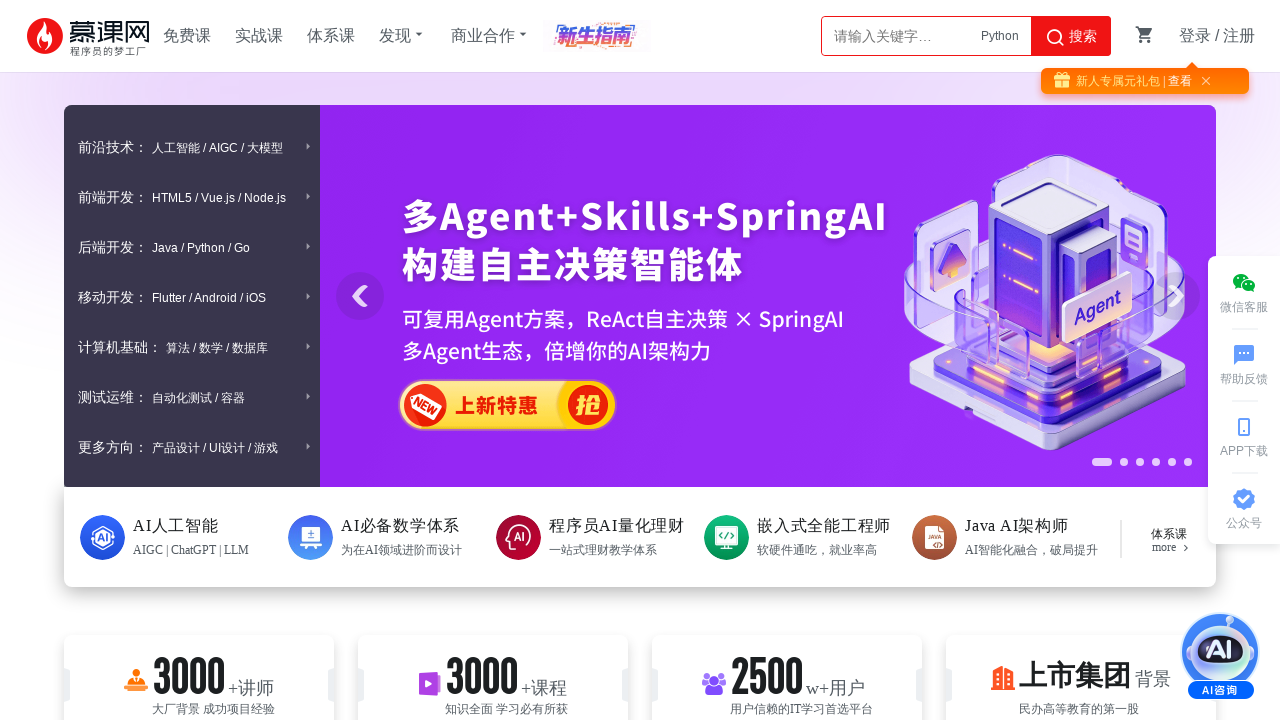

Verified page title contains '慕课网'
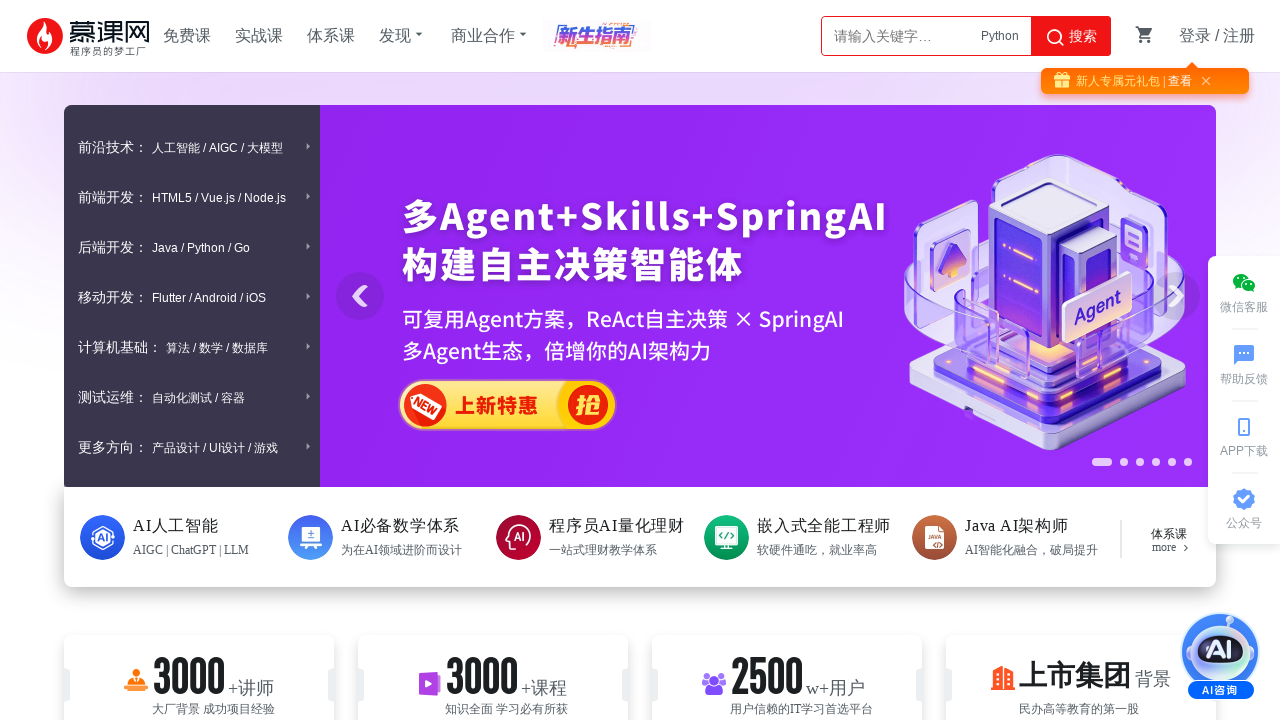

Confirmed page title matches expected value '慕课网-程序员的梦工厂' or contains '慕课网'
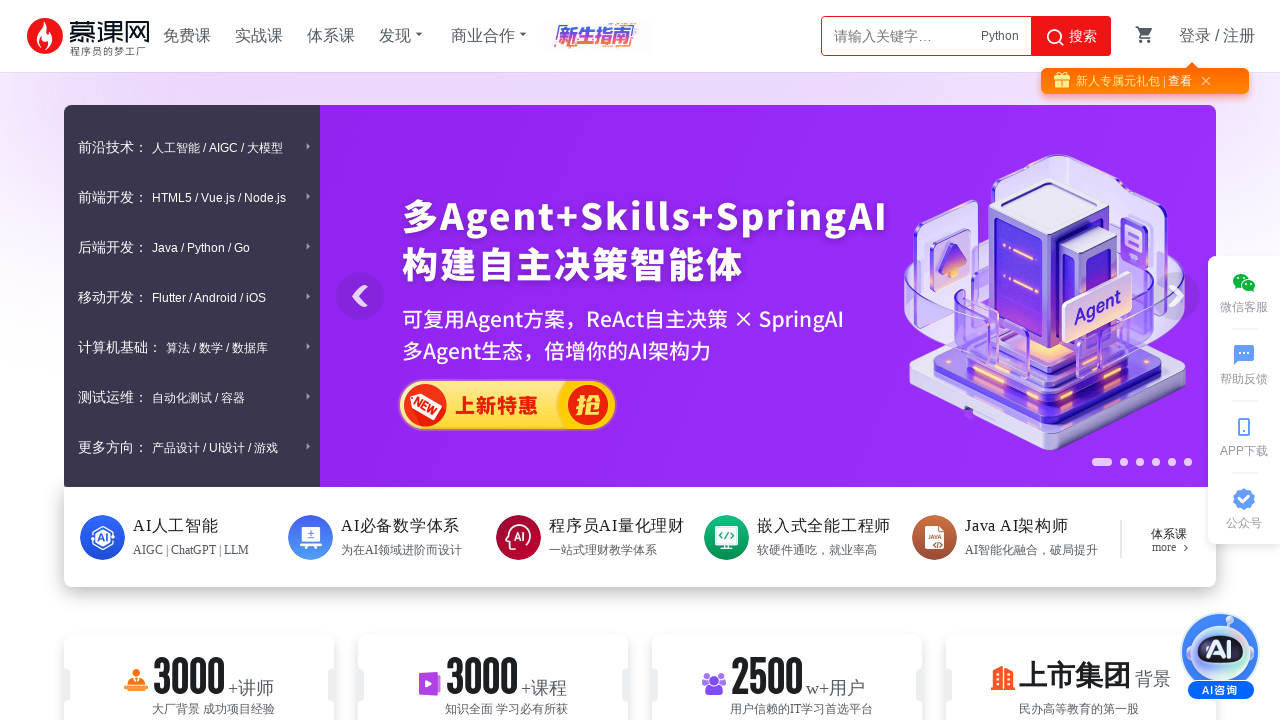

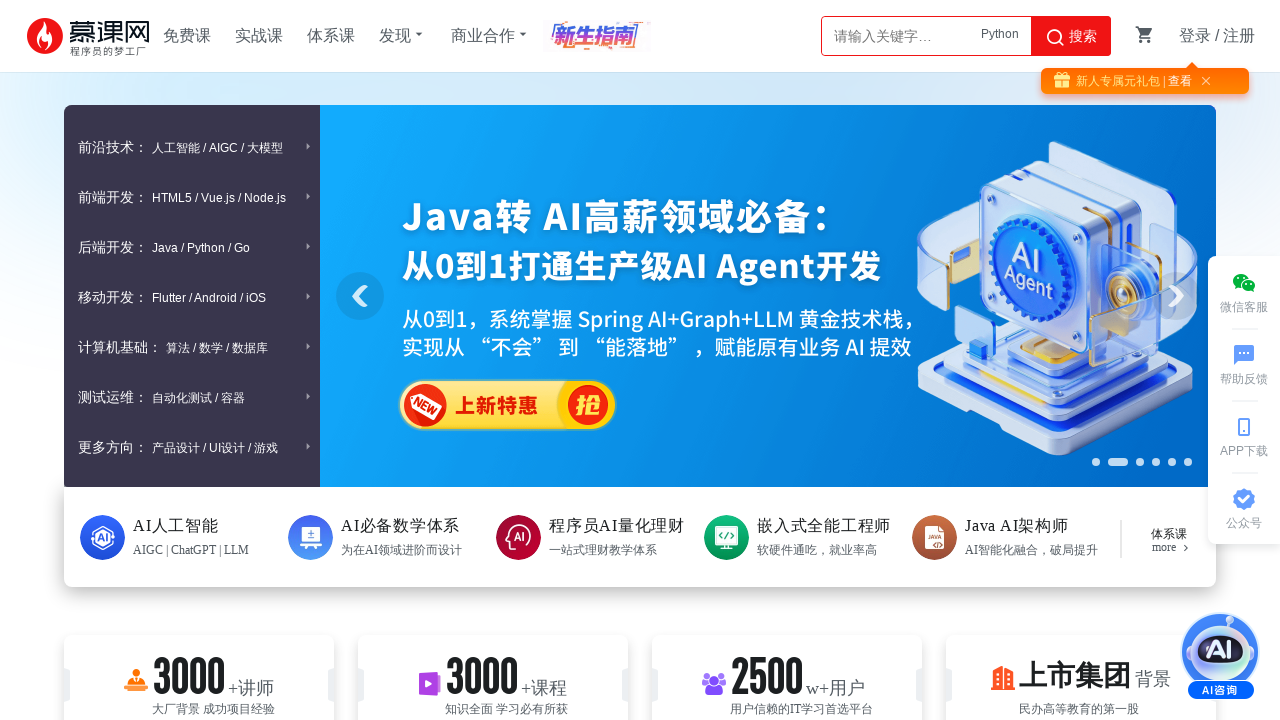